Tests right-click context menu functionality by right-clicking on an image to open a popup menu, then navigating through nested menu items (Product Info > Supported Browsers > Windows OS > Firefox) using hover and click actions.

Starting URL: http://deluxe-menu.com/popup-mode-sample.html

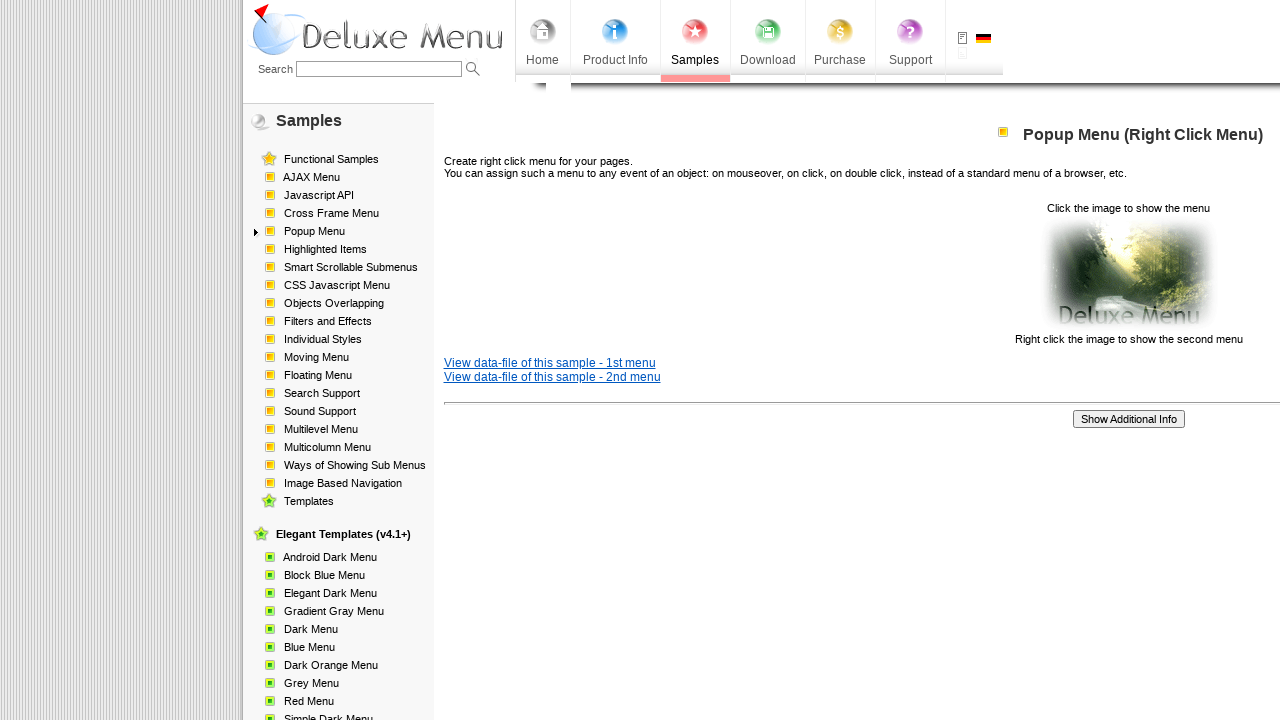

Right-clicked on popup image to open context menu at (1128, 274) on img[src='data-samples/images/popup_pic.gif']
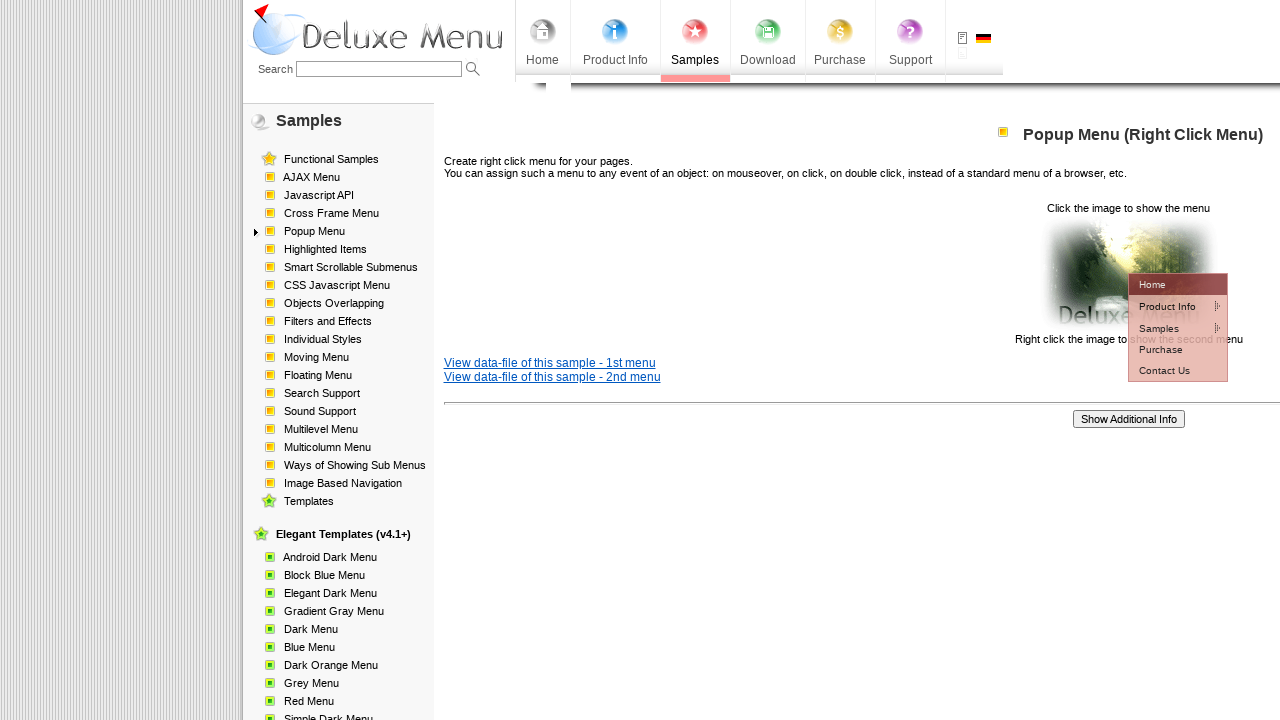

Hovered over 'Product Info' menu item at (1165, 306) on #dm2m1i1tdT
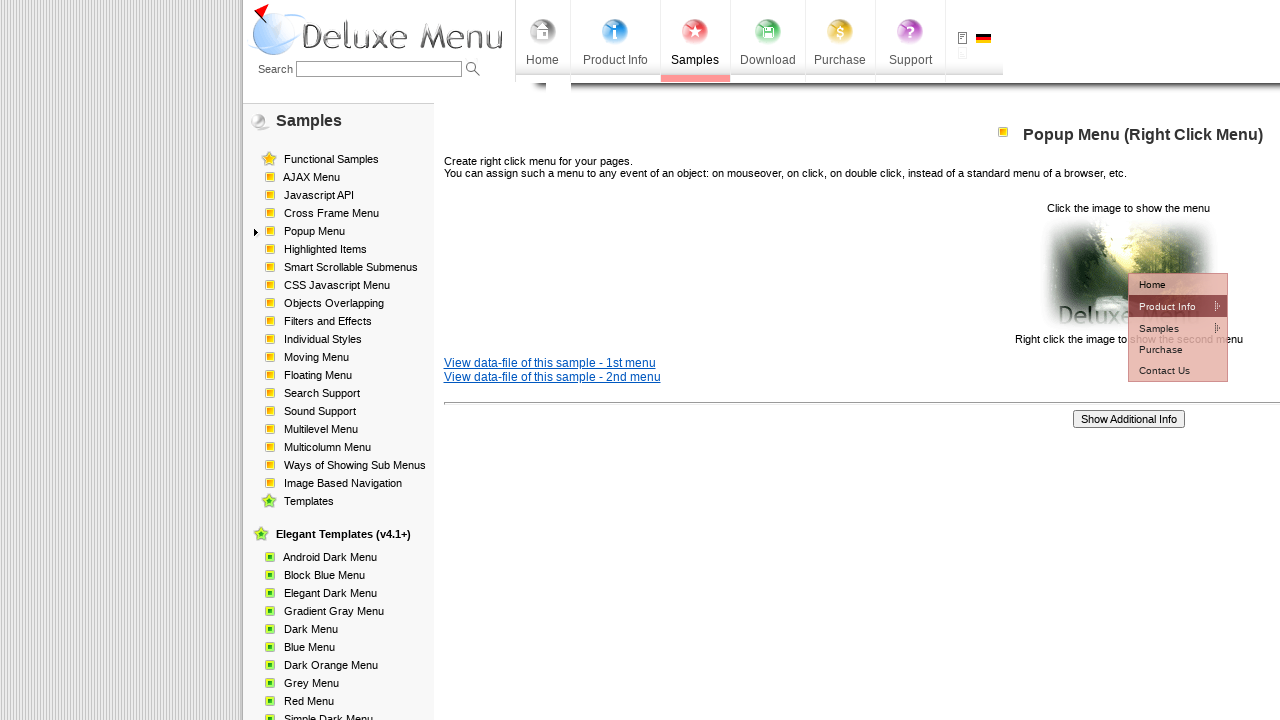

Waited 500ms for menu to render
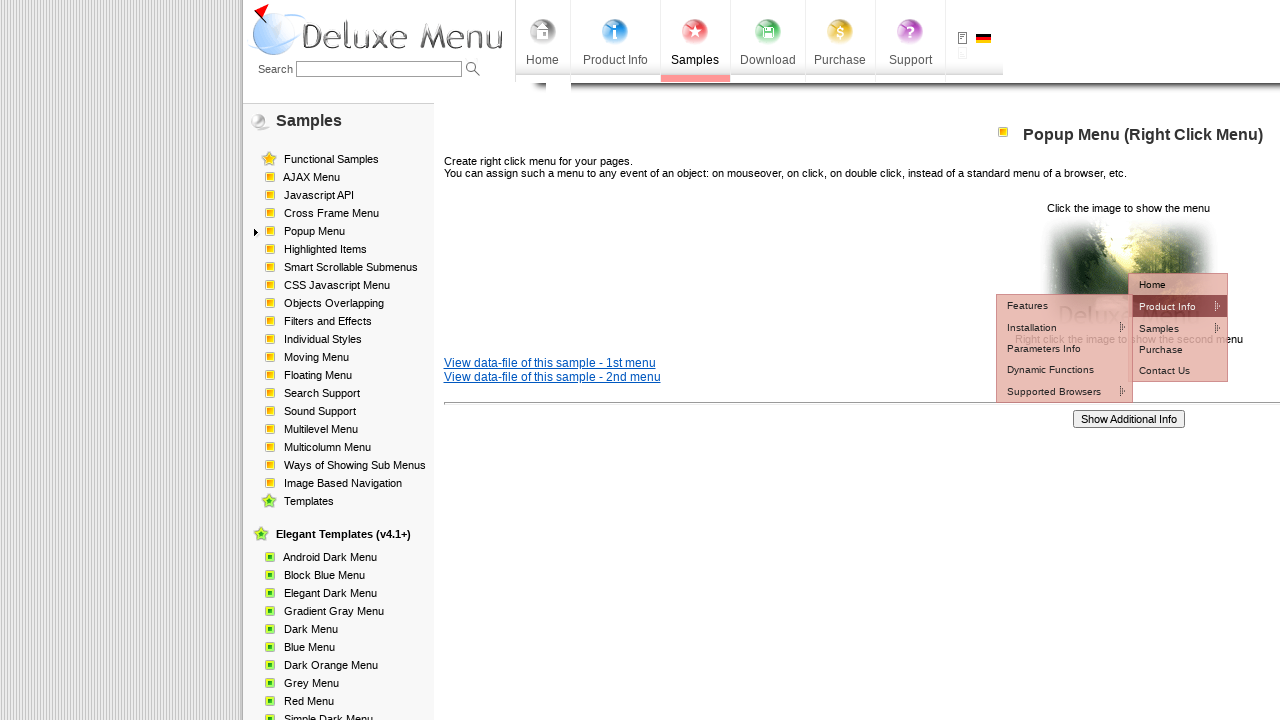

Hovered over 'Supported Browsers' submenu item at (1052, 391) on #dm2m2i4tdT
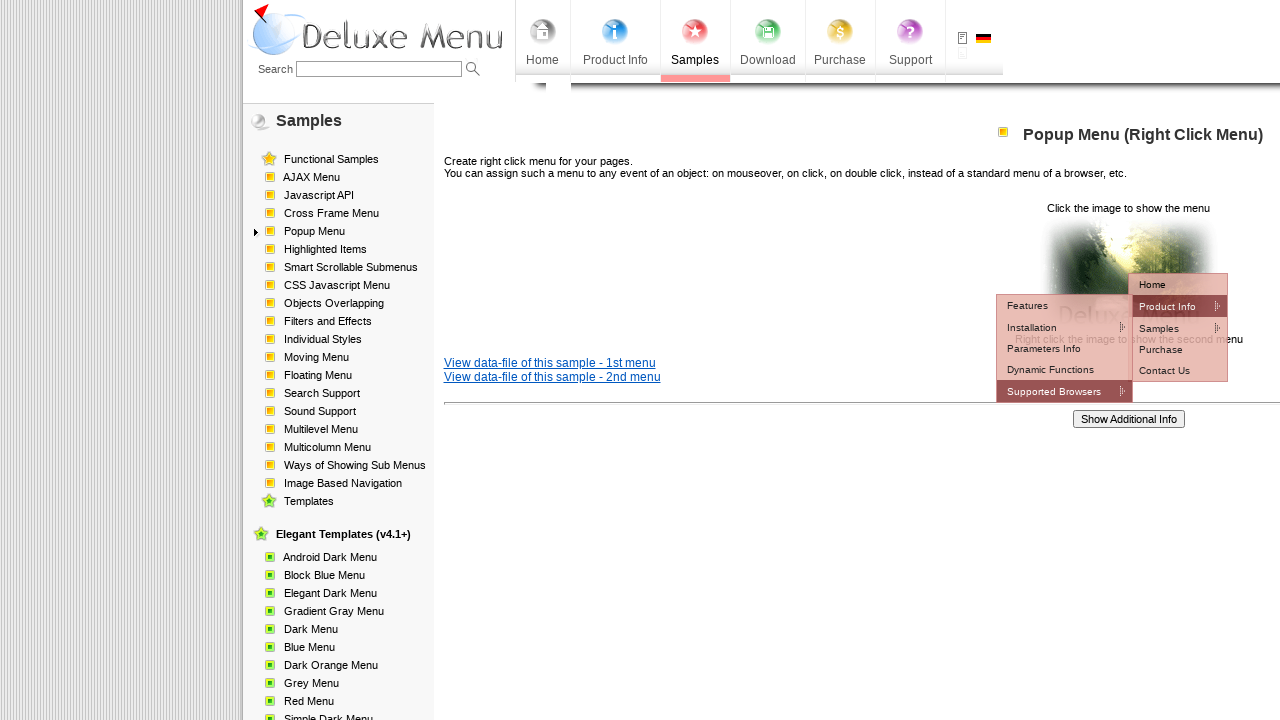

Waited 500ms for submenu to render
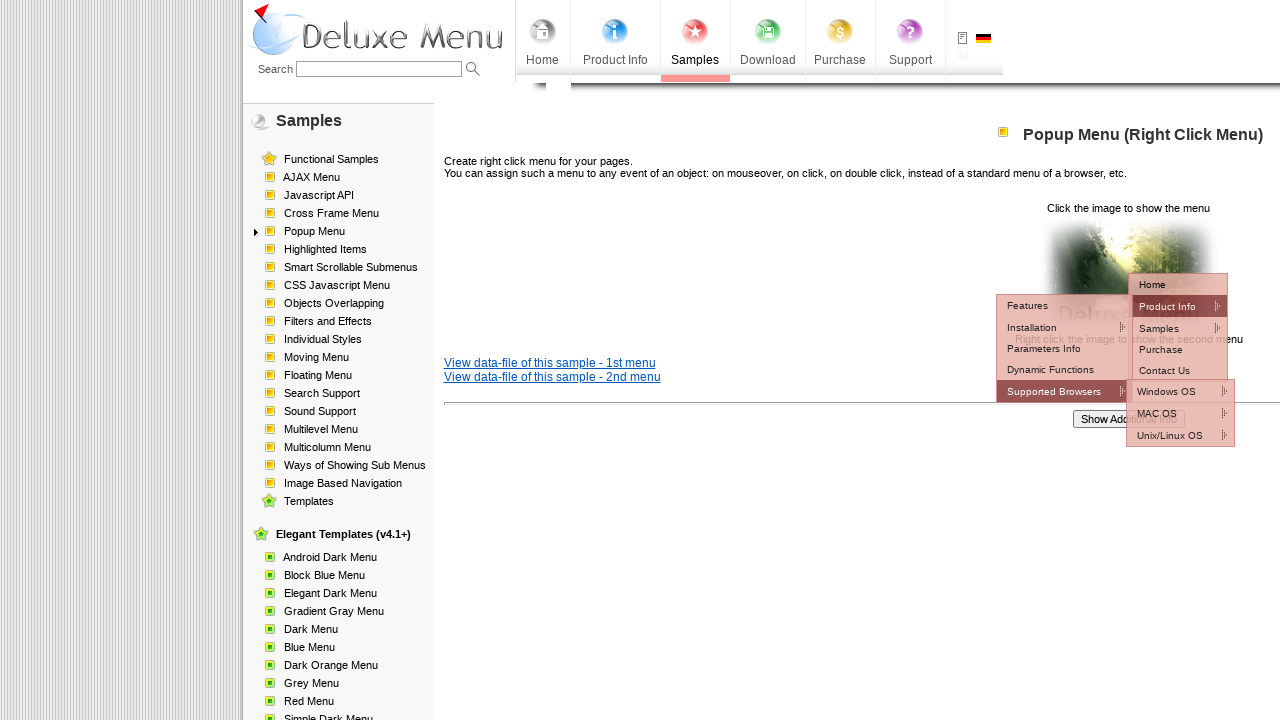

Hovered over 'Windows OS' submenu item at (1168, 391) on #dm2m4i0tdT
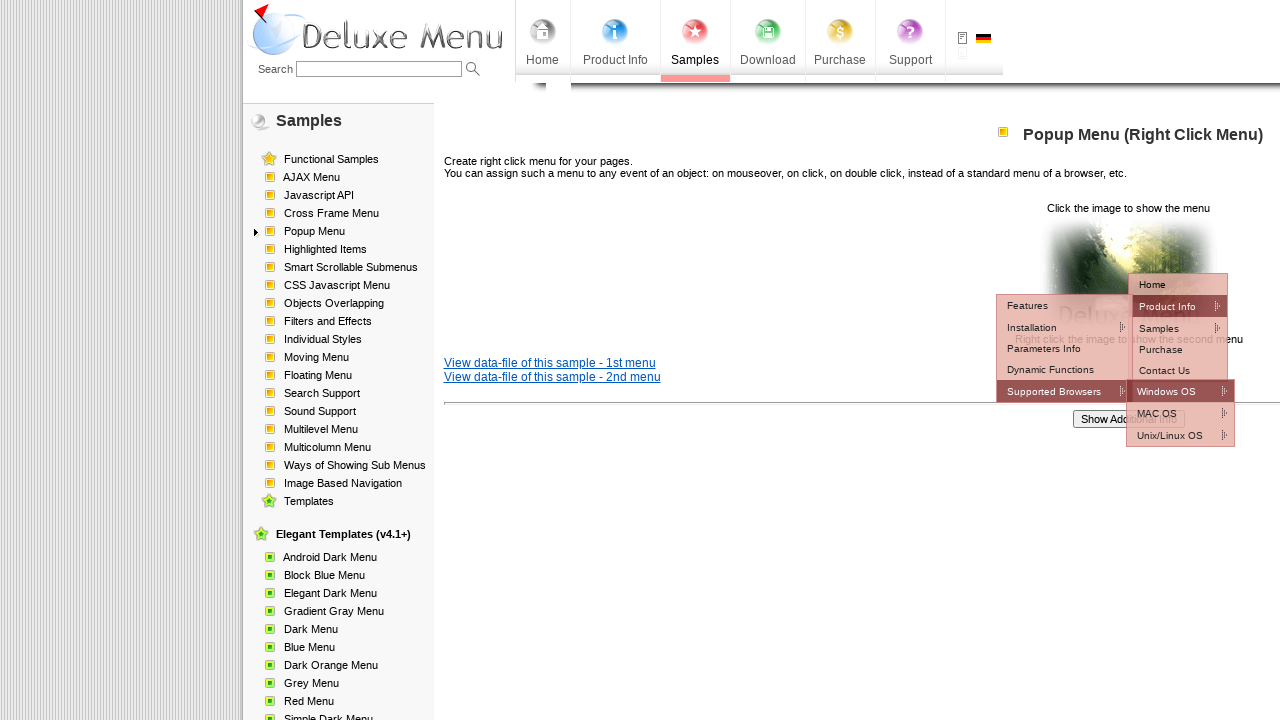

Waited 500ms for nested submenu to render
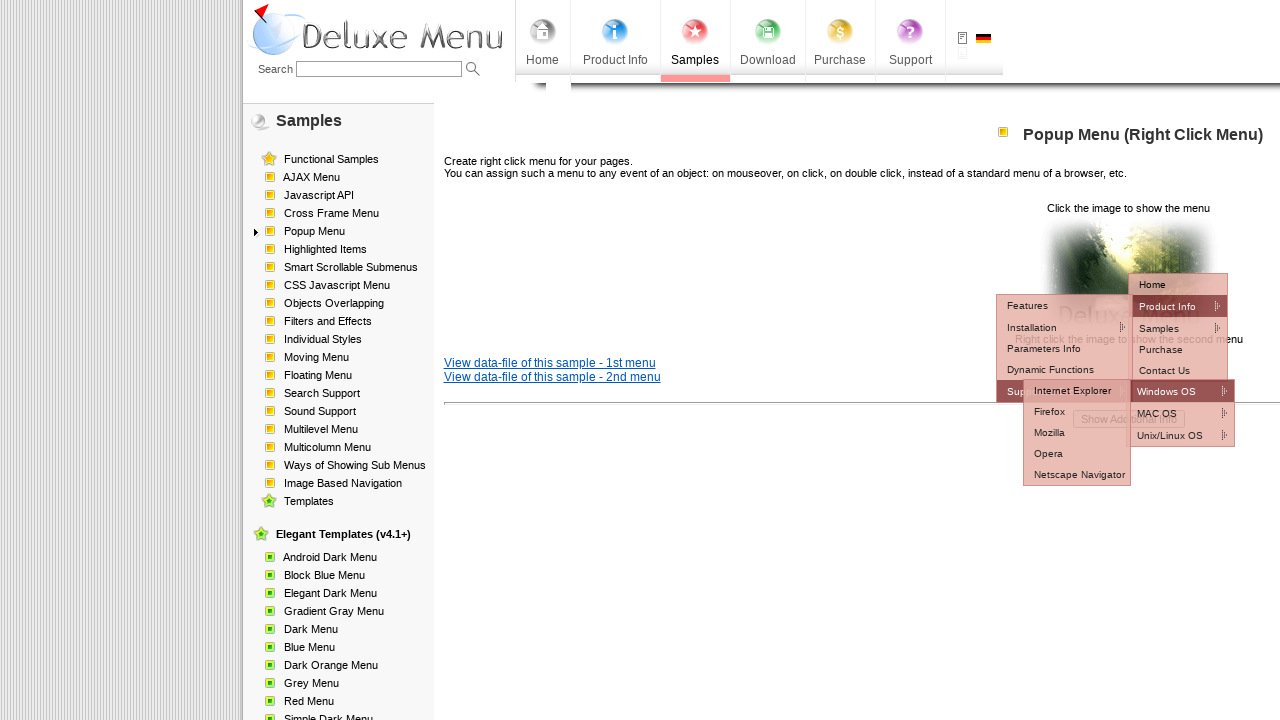

Clicked on 'Firefox' option in Windows OS submenu at (1077, 412) on #dm2m5i1tdT
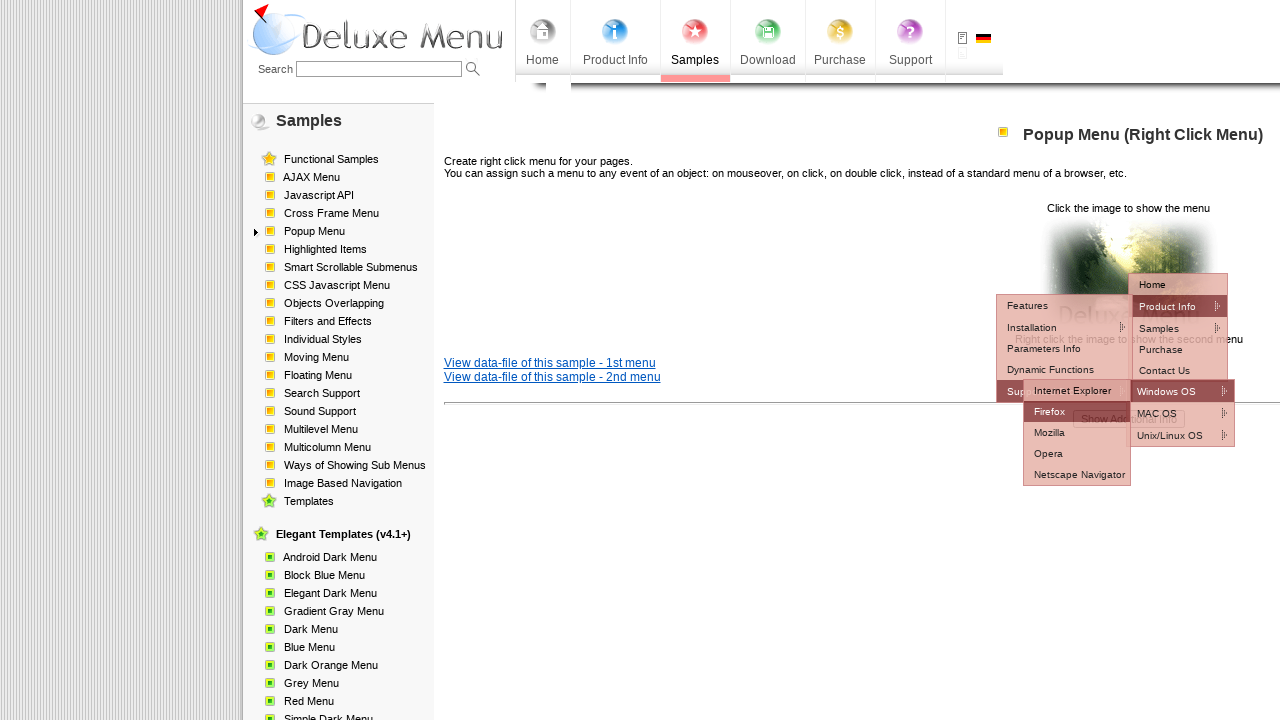

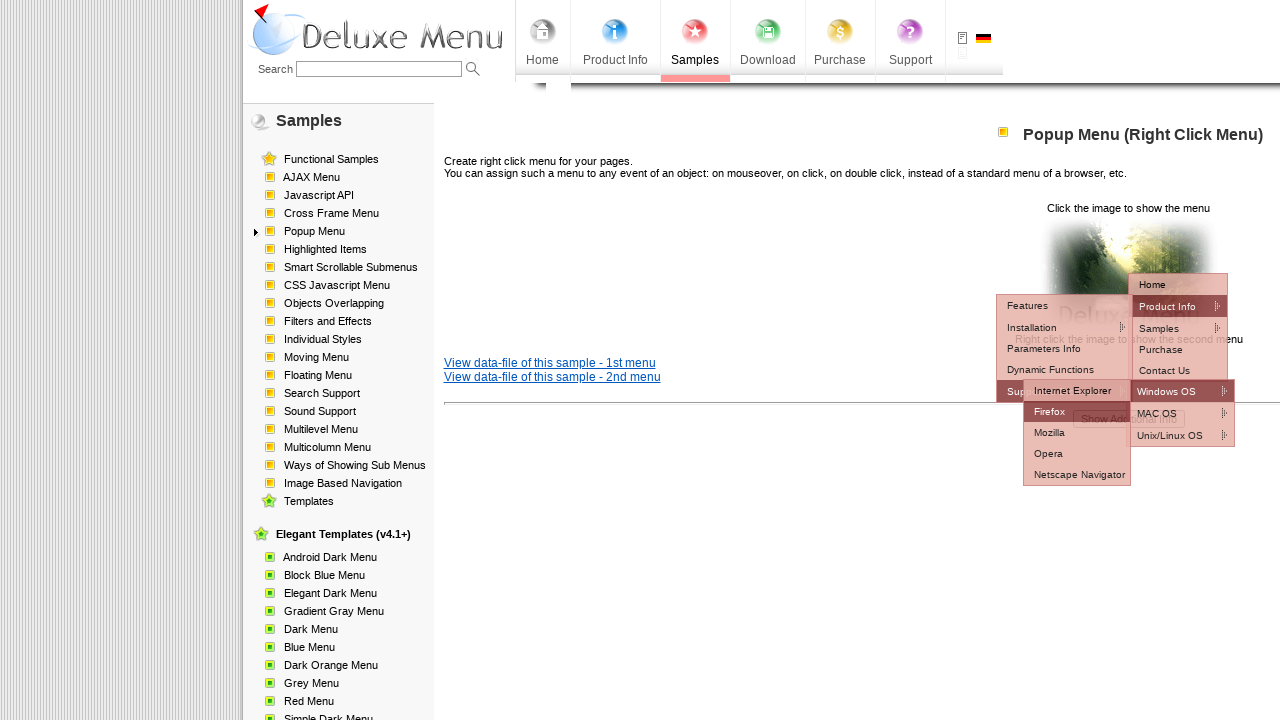